Navigates to Codefish website and verifies the page title matches the expected value

Starting URL: https://codefish.io/

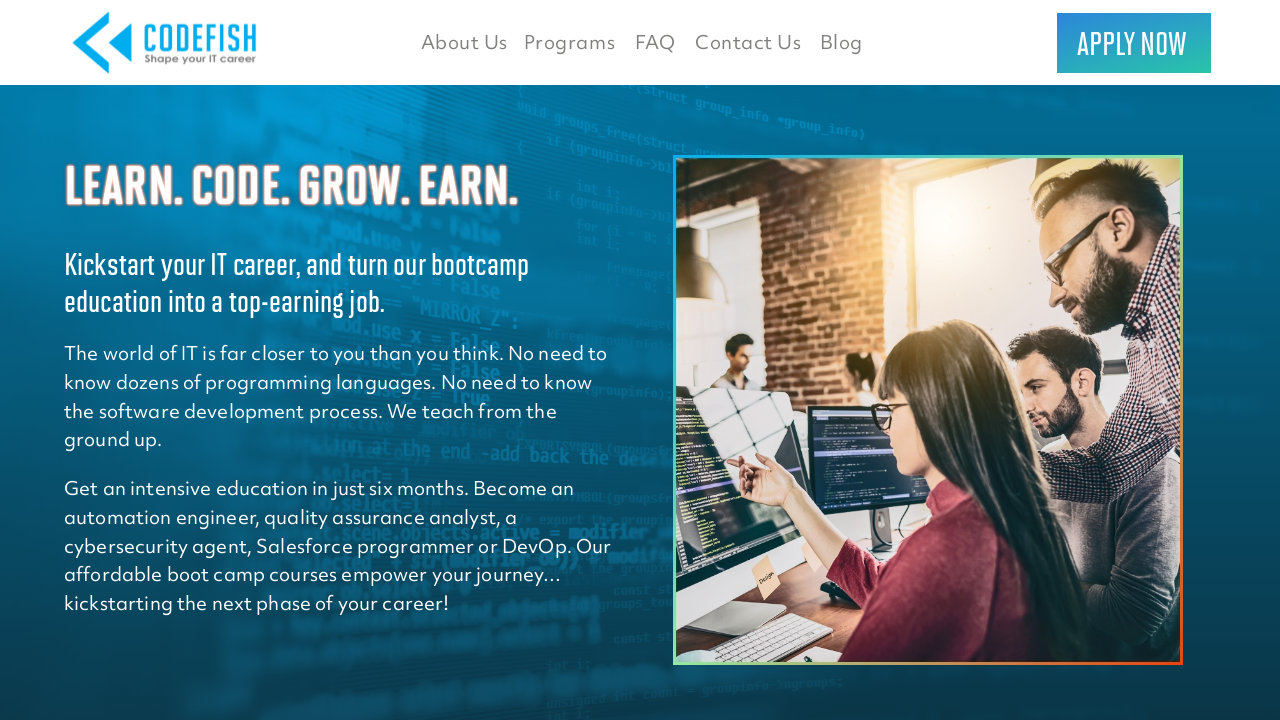

Retrieved page title from Codefish website
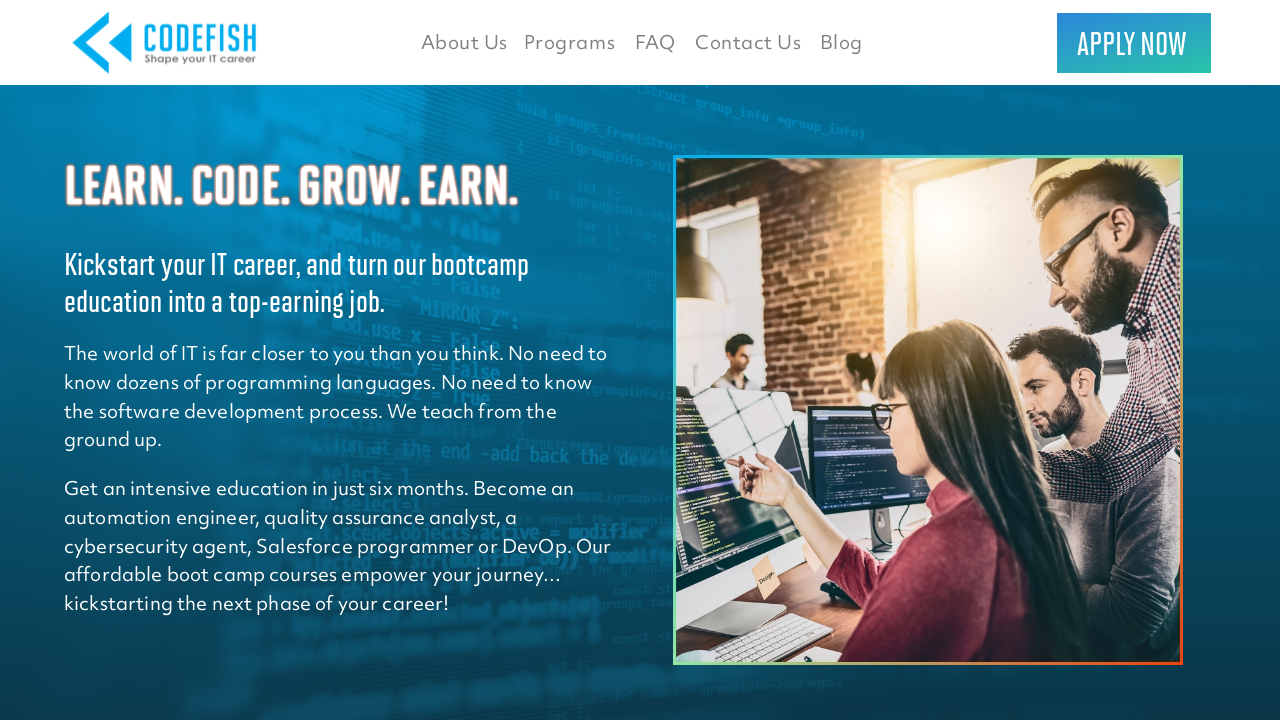

Page title verification failed - Expected 'Codefish' but got 'CodeFish'
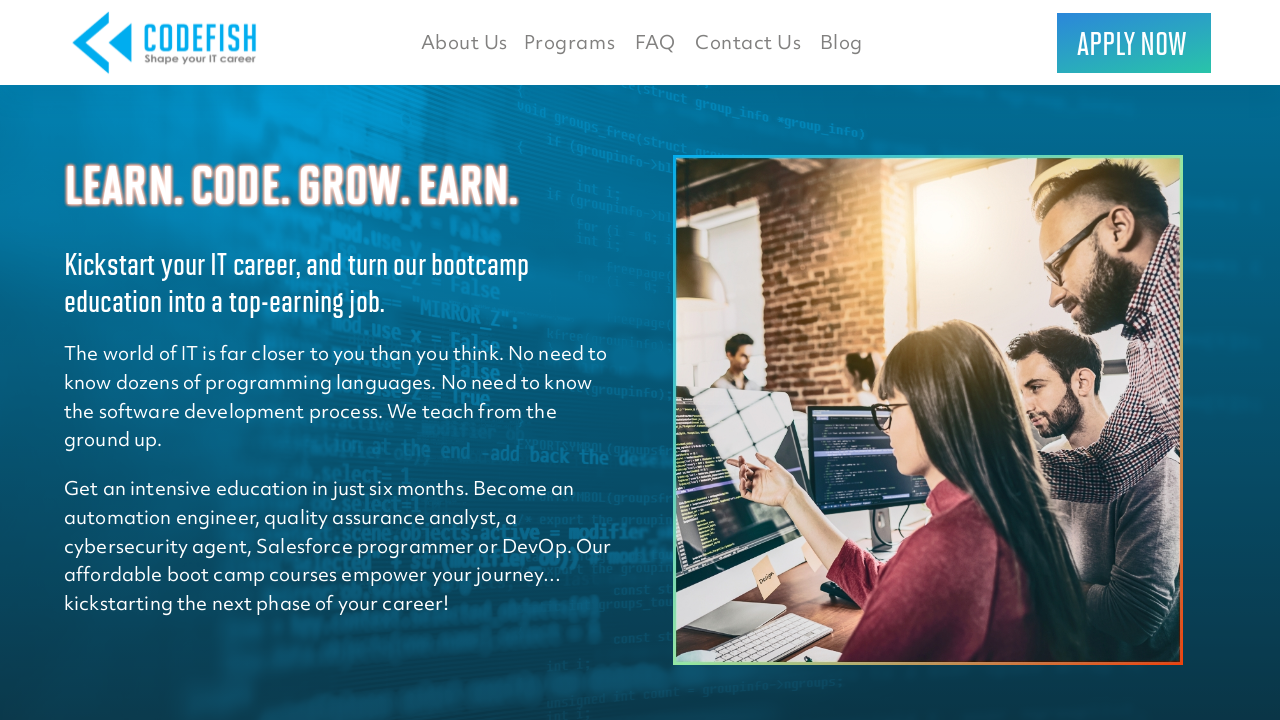

Retrieved page source - length: 40680 characters
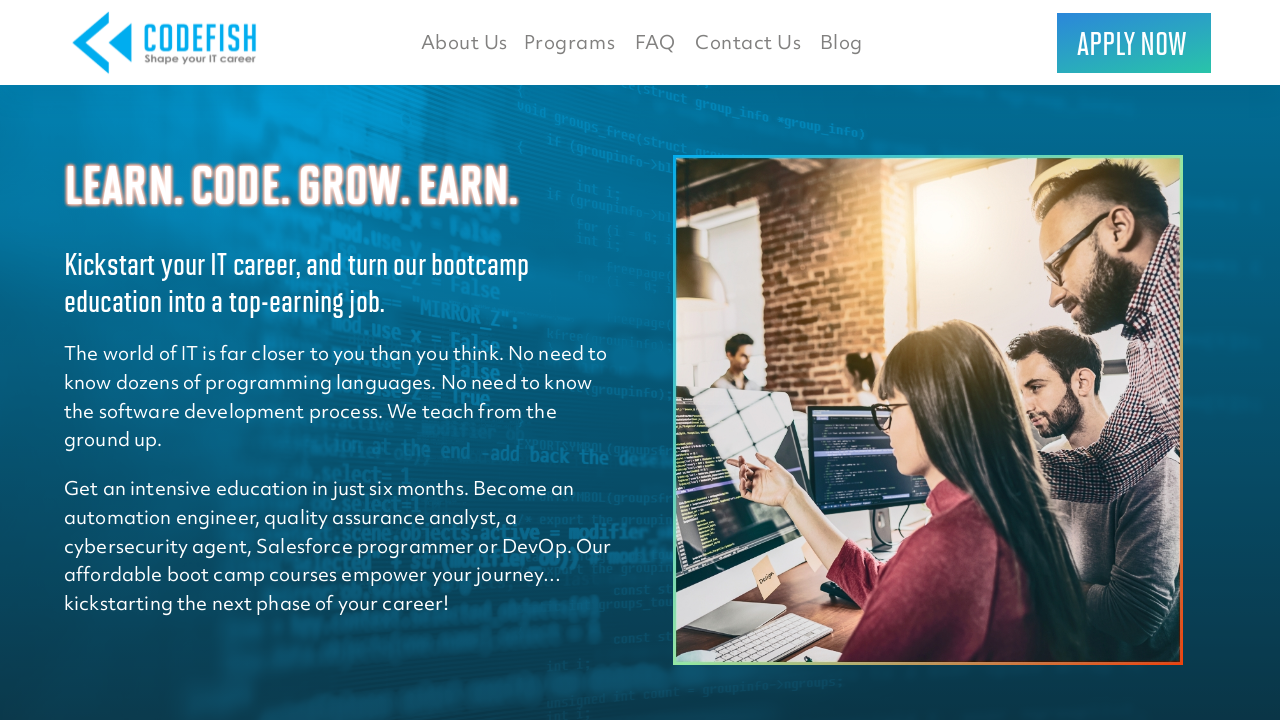

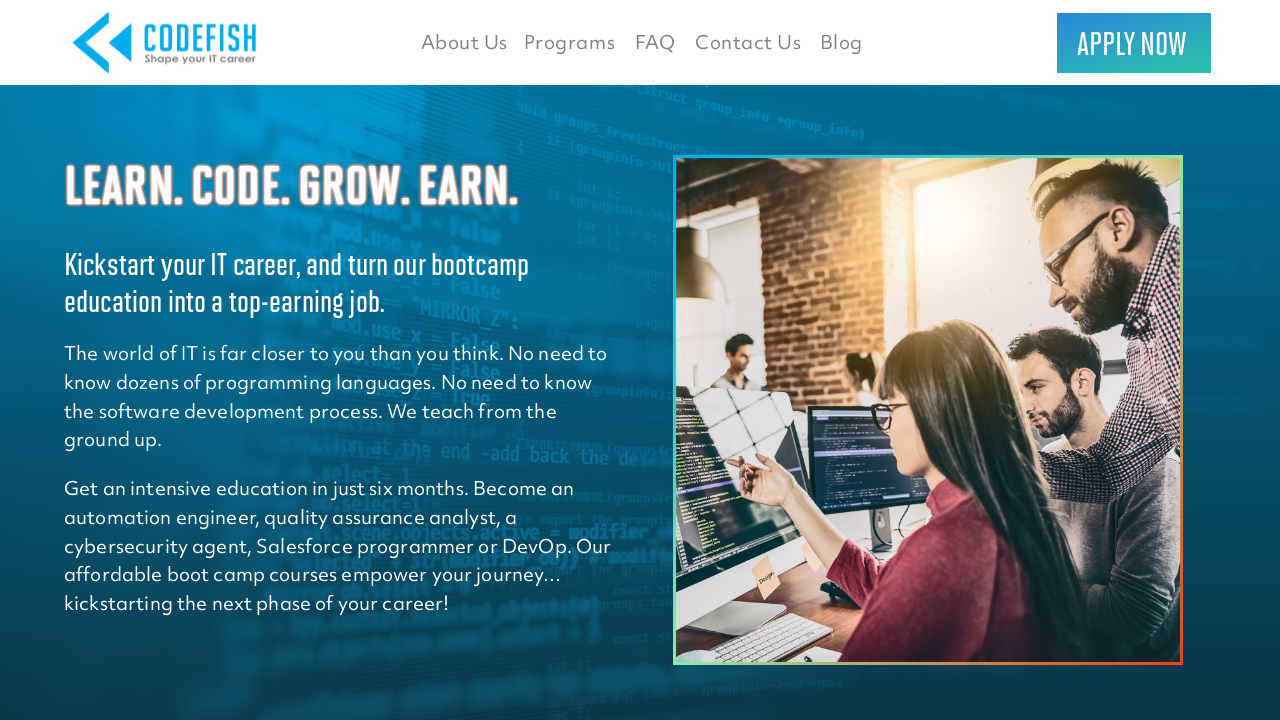